Tests window handling by opening a new window, switching to it, verifying the active window, closing it, and returning to the original window

Starting URL: https://the-internet.herokuapp.com/windows

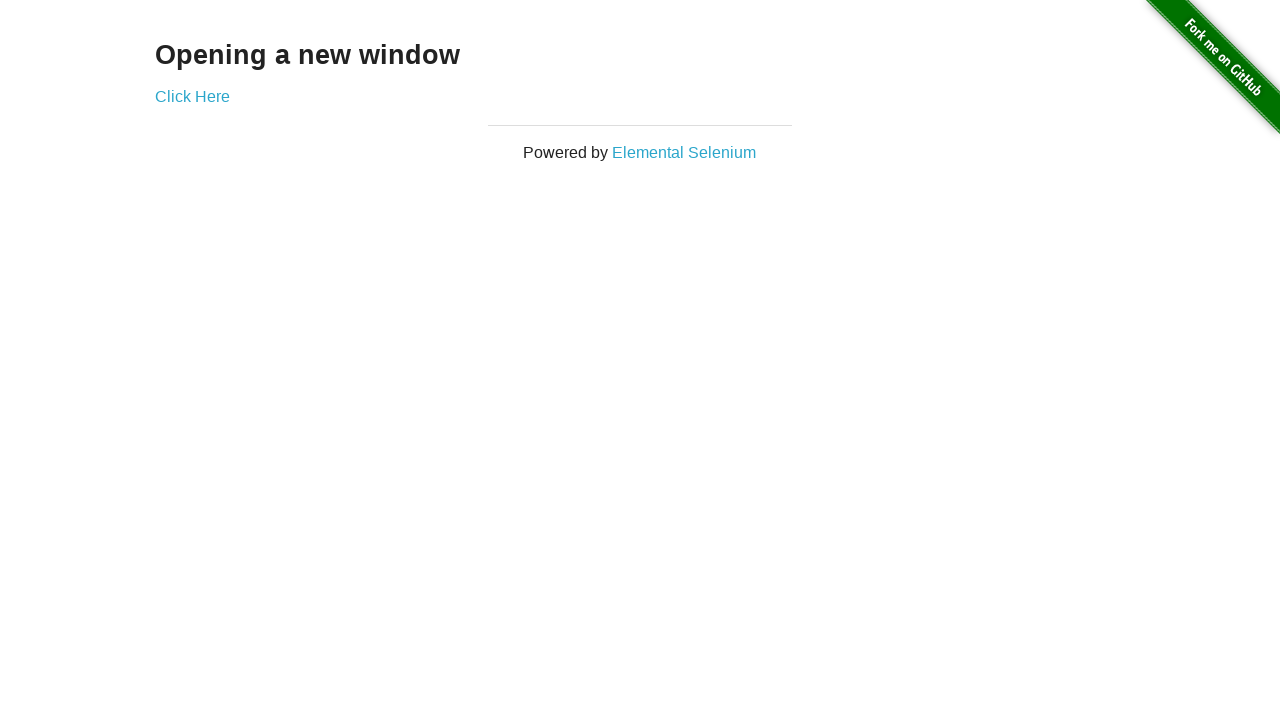

Clicked link to open new window at (192, 96) on xpath=//*[@id='content']/div/a
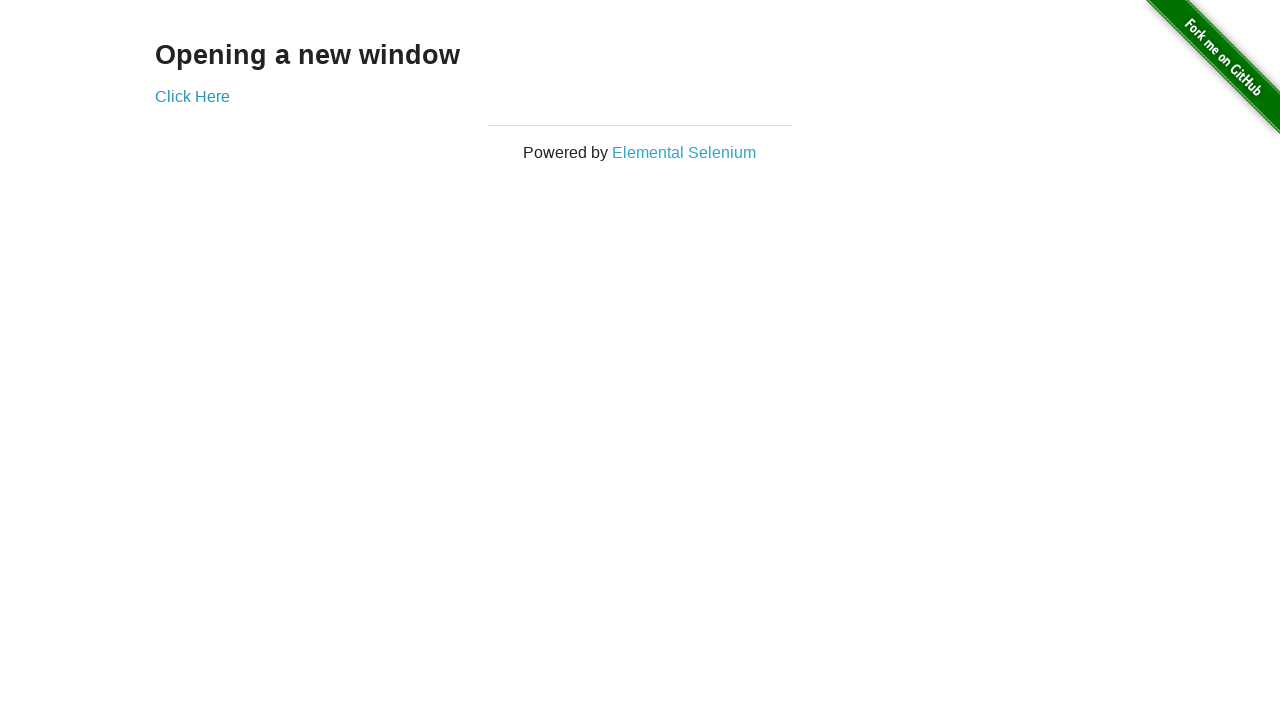

Waited 1 second for new window to open
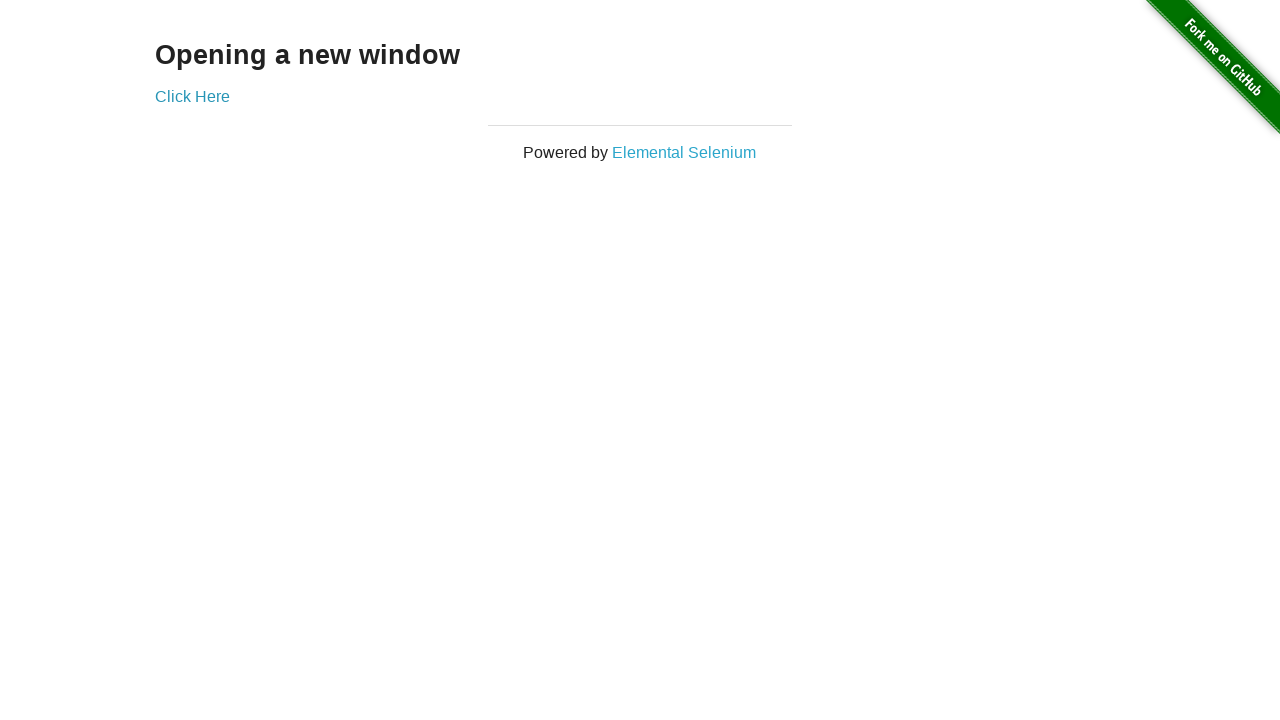

Retrieved all open pages/windows: 2 total
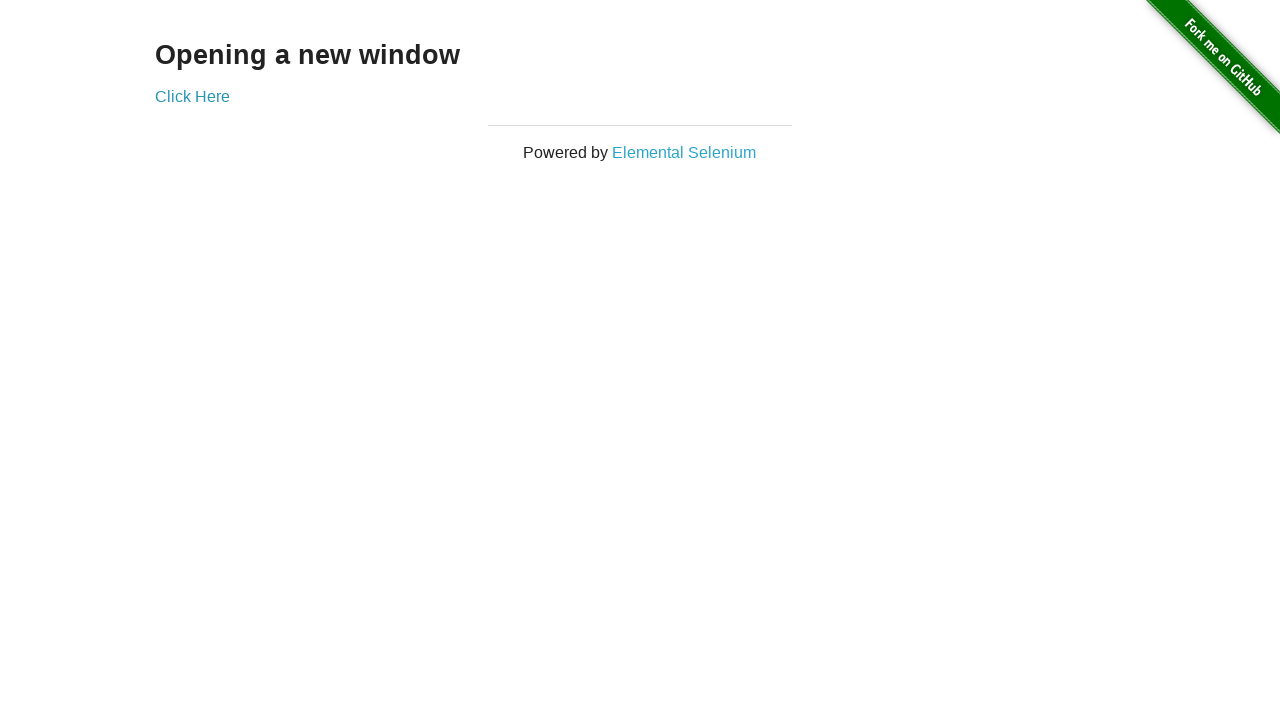

Switched to newly opened window
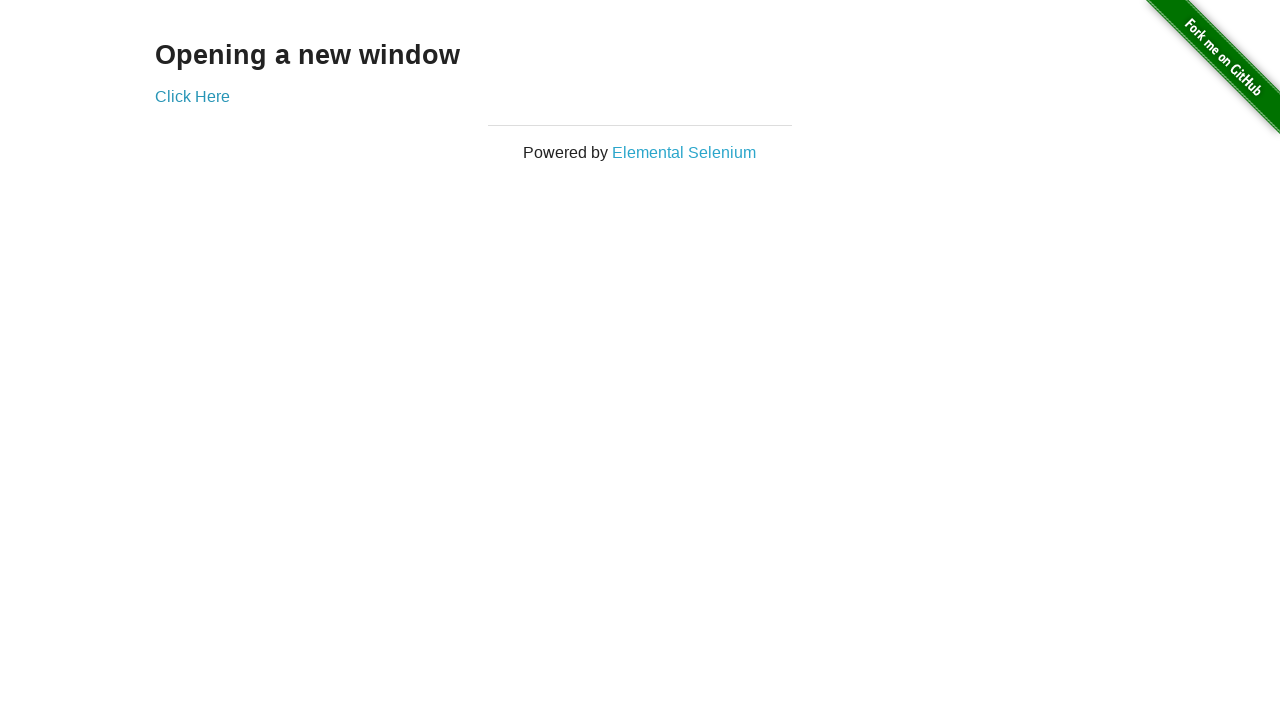

New window loaded successfully
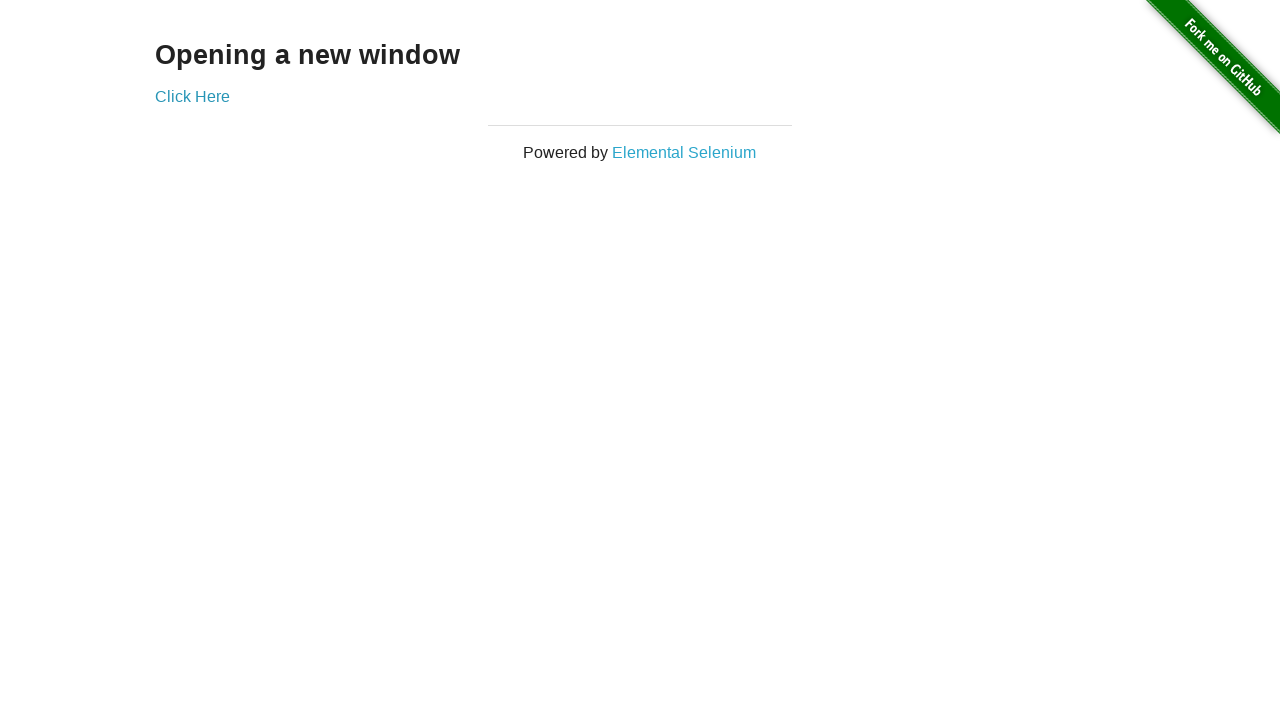

Closed the new window
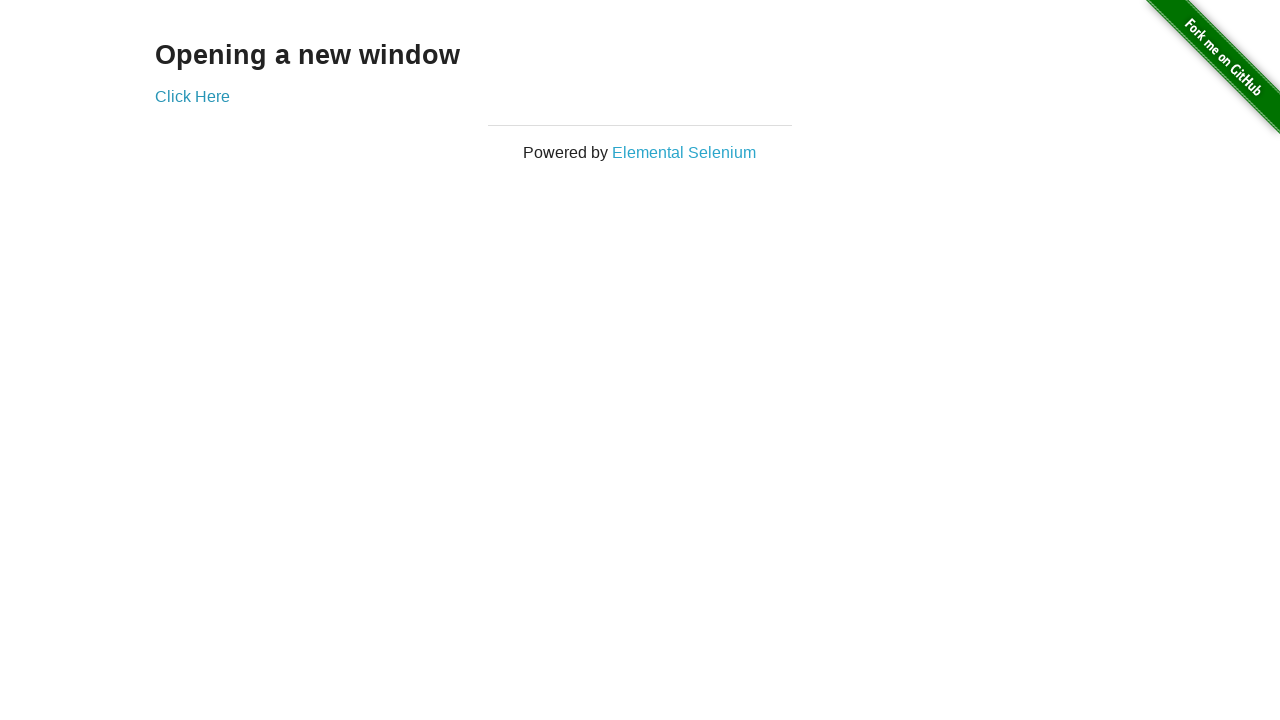

Verified original window is still active and loaded
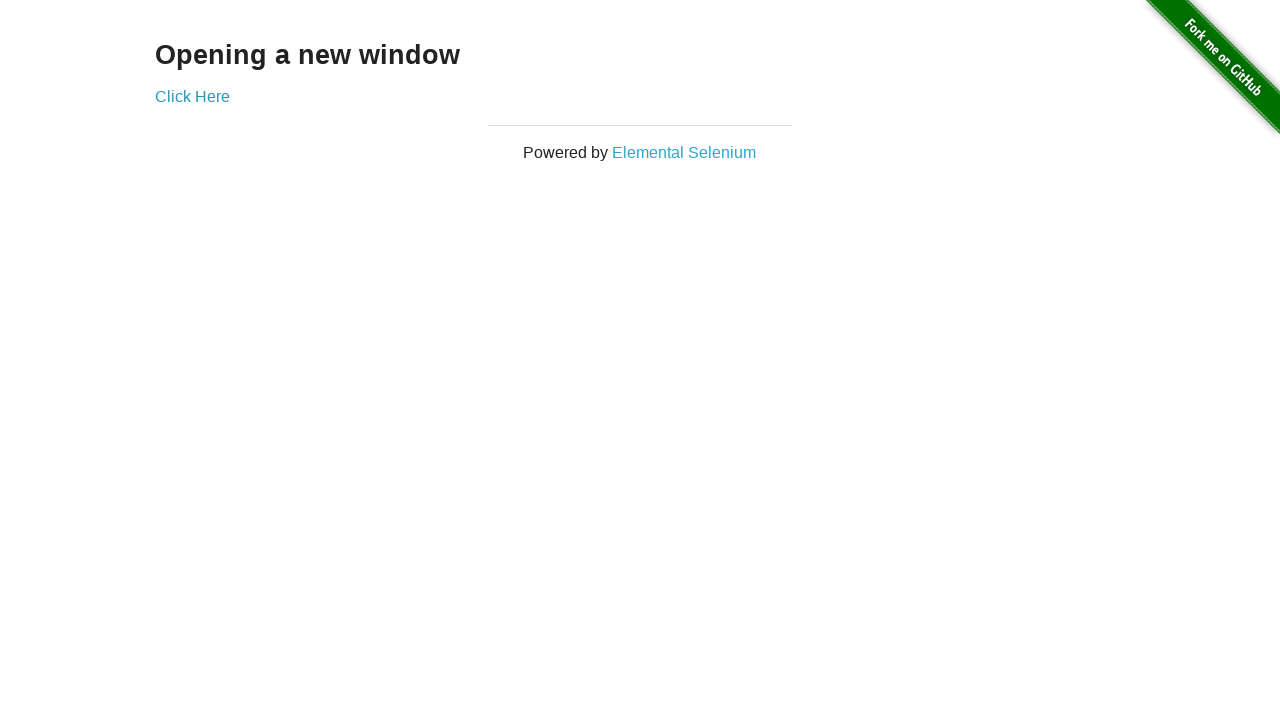

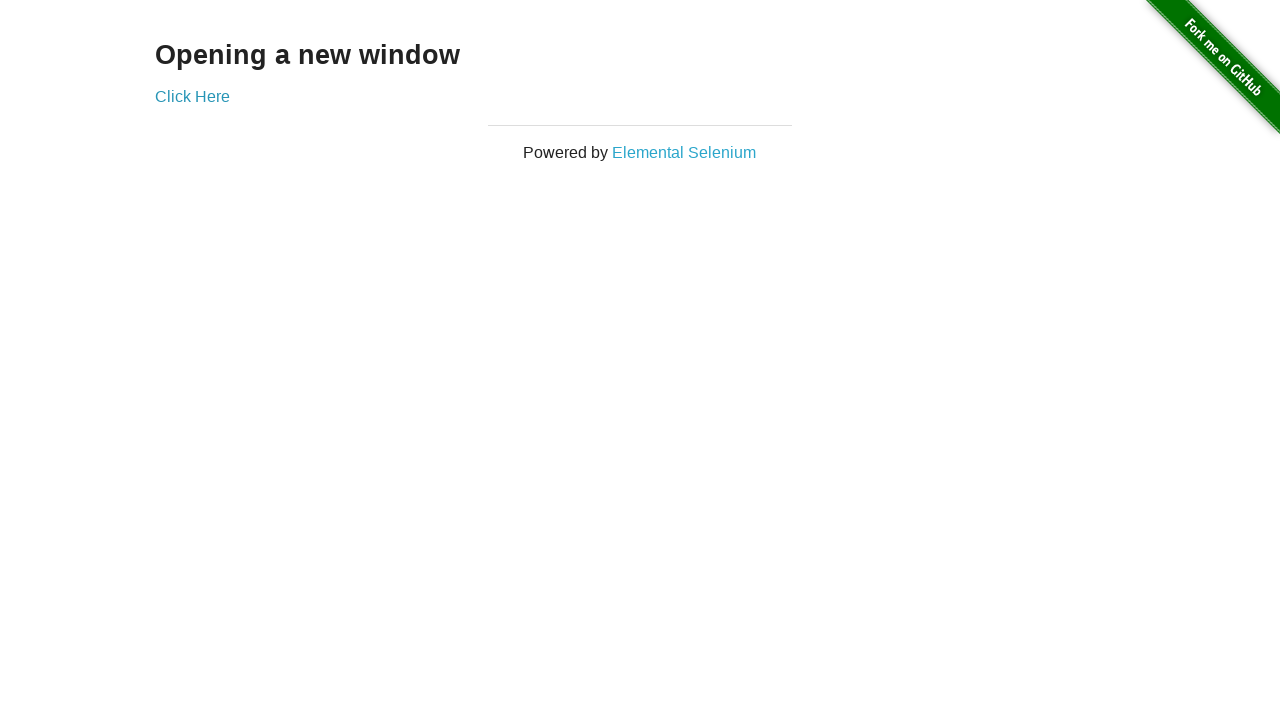